Tests registration form submission by filling required fields and verifying successful registration message

Starting URL: http://suninjuly.github.io/registration1.html

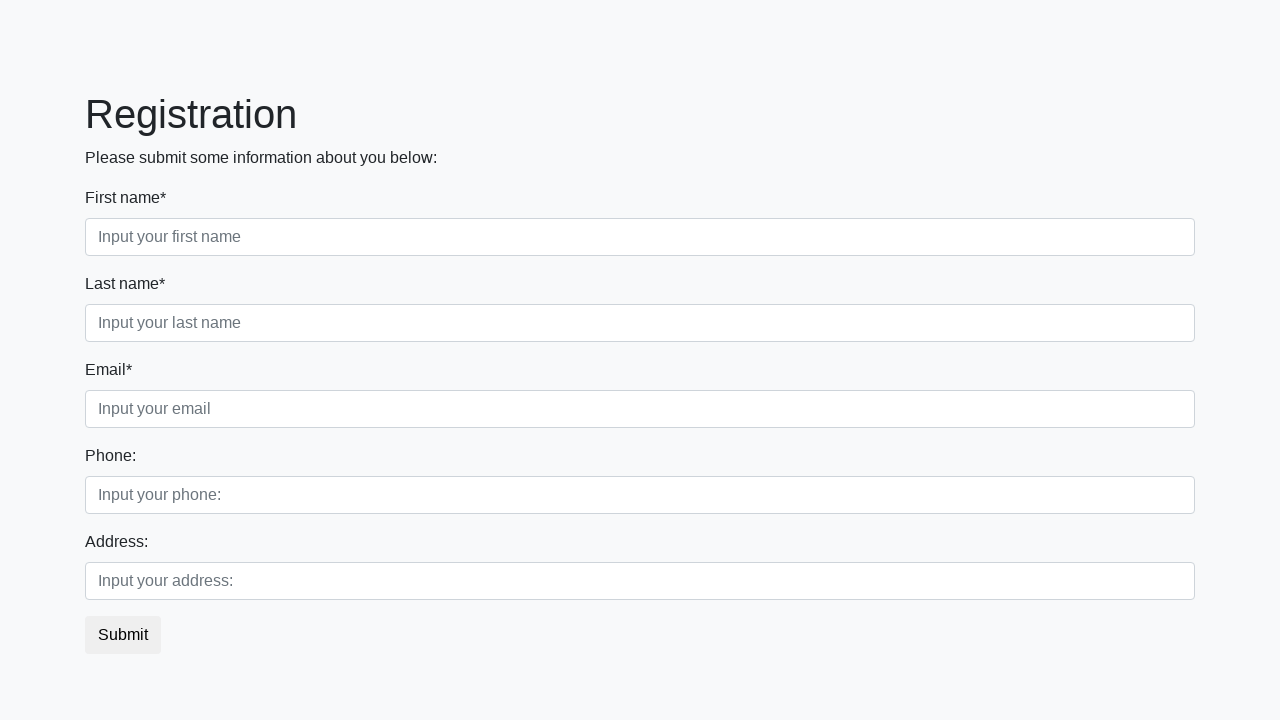

Filled first name field with 'Ivan' on .first[required=""]
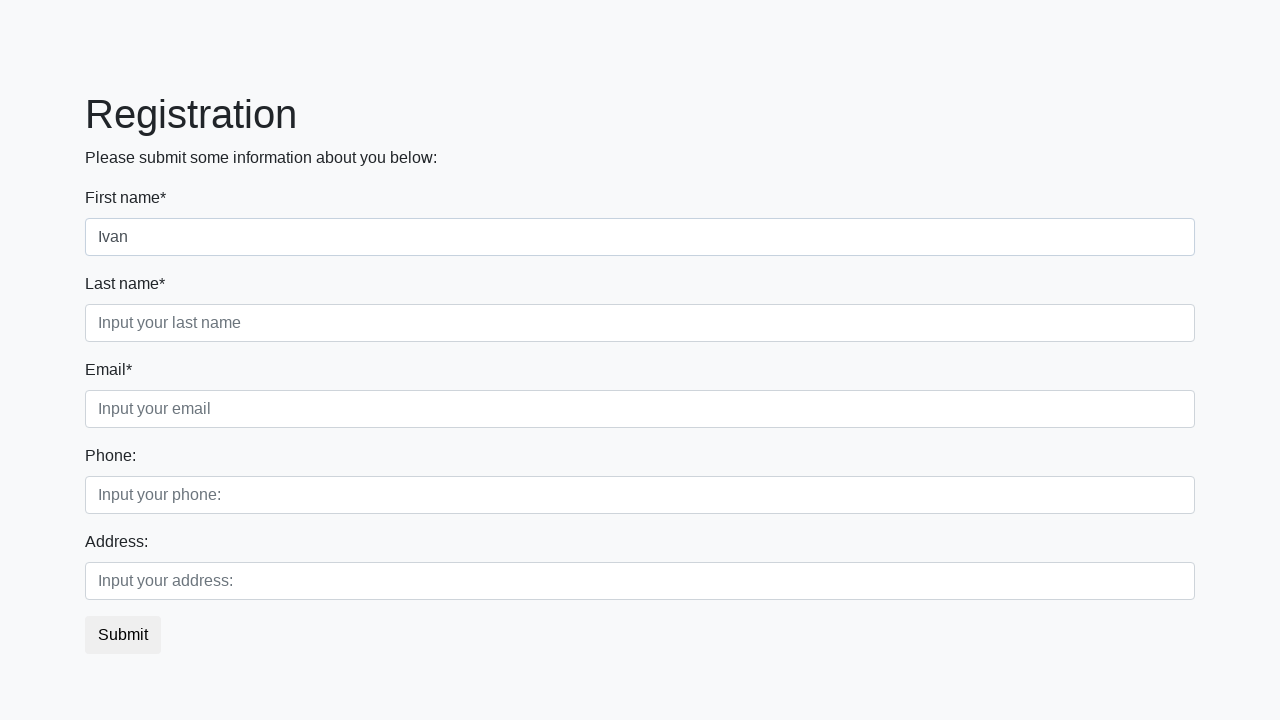

Filled last name field with 'Petrov' on .second[required=""]
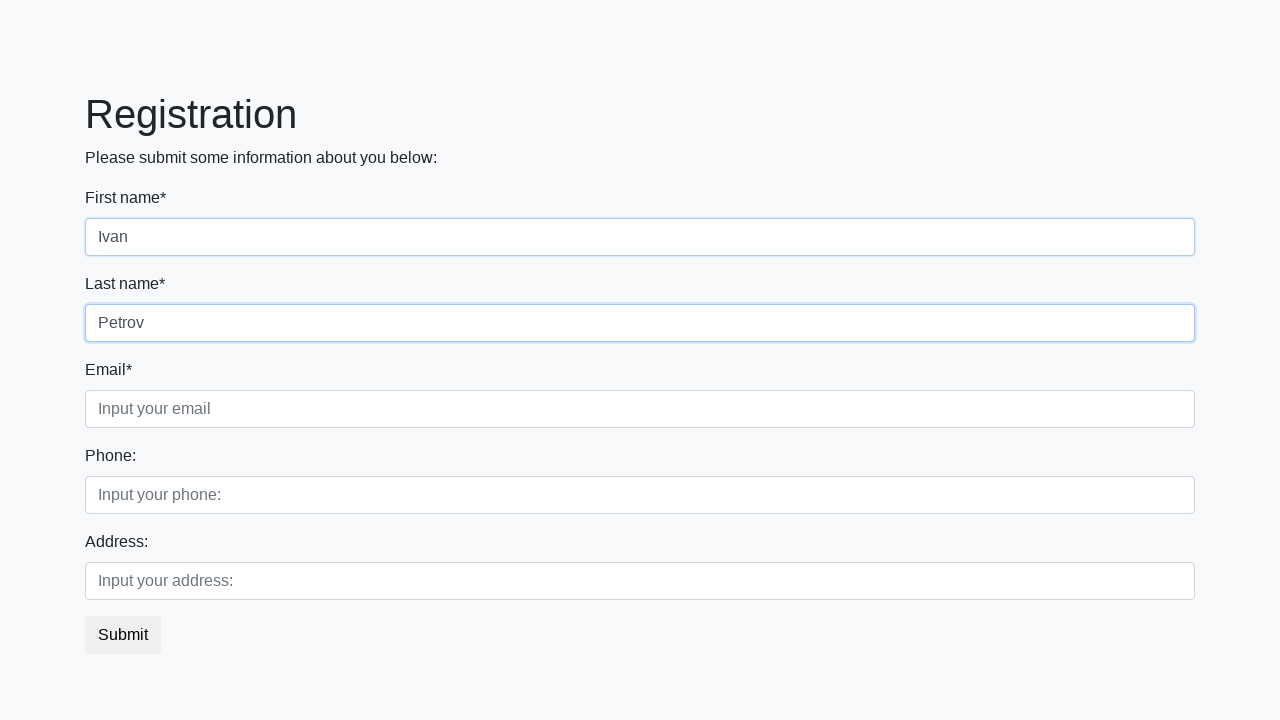

Filled email field with 'Smolensk@example.com' on .third[required=""]
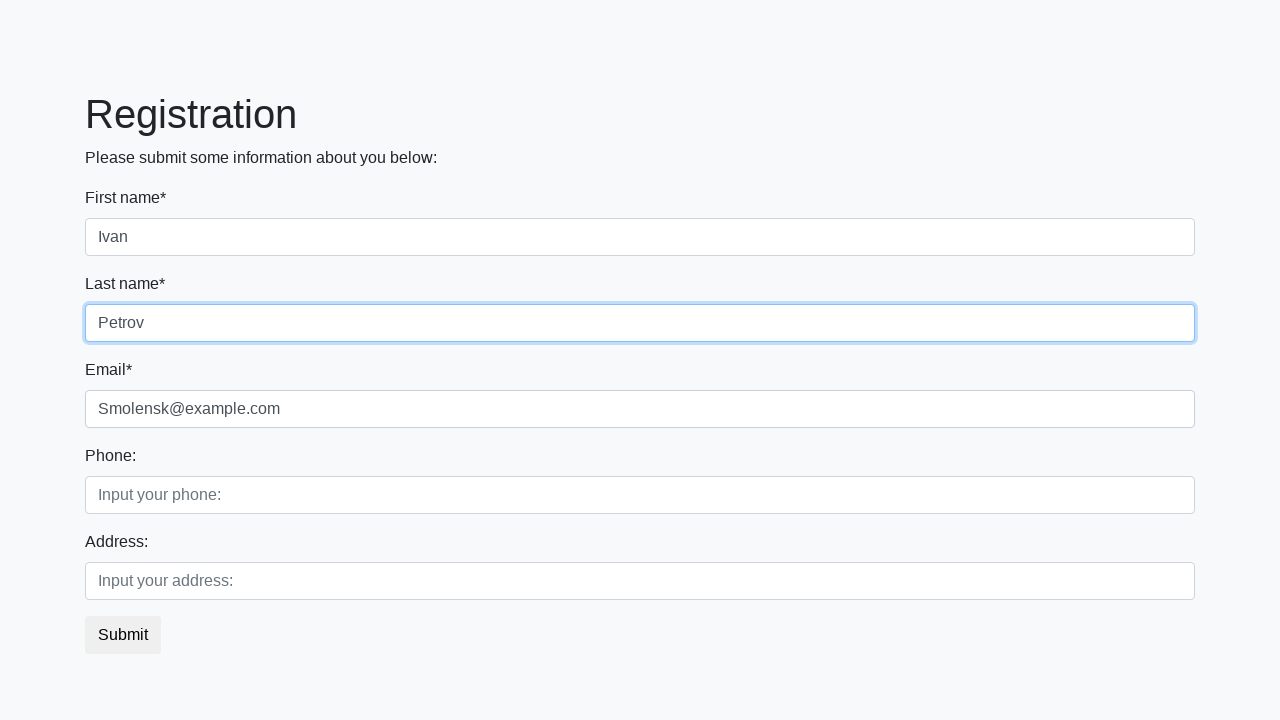

Clicked submit button to register at (123, 635) on button.btn
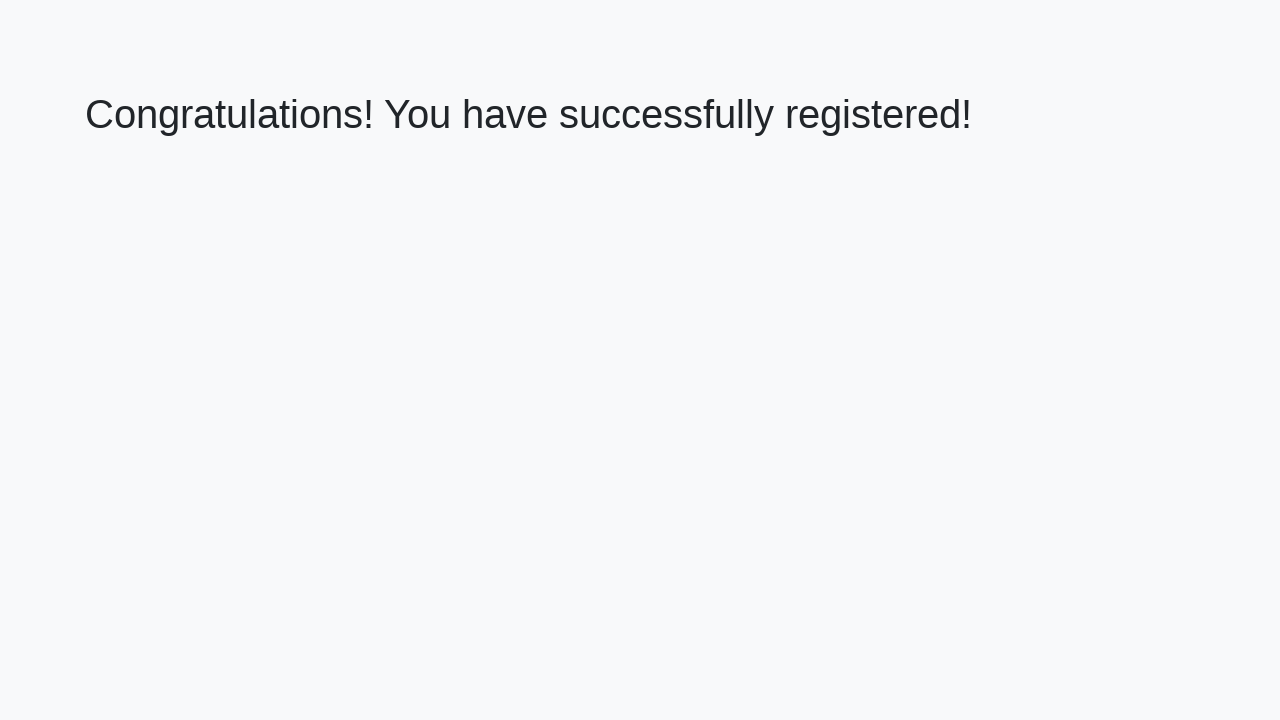

Success page loaded with welcome heading
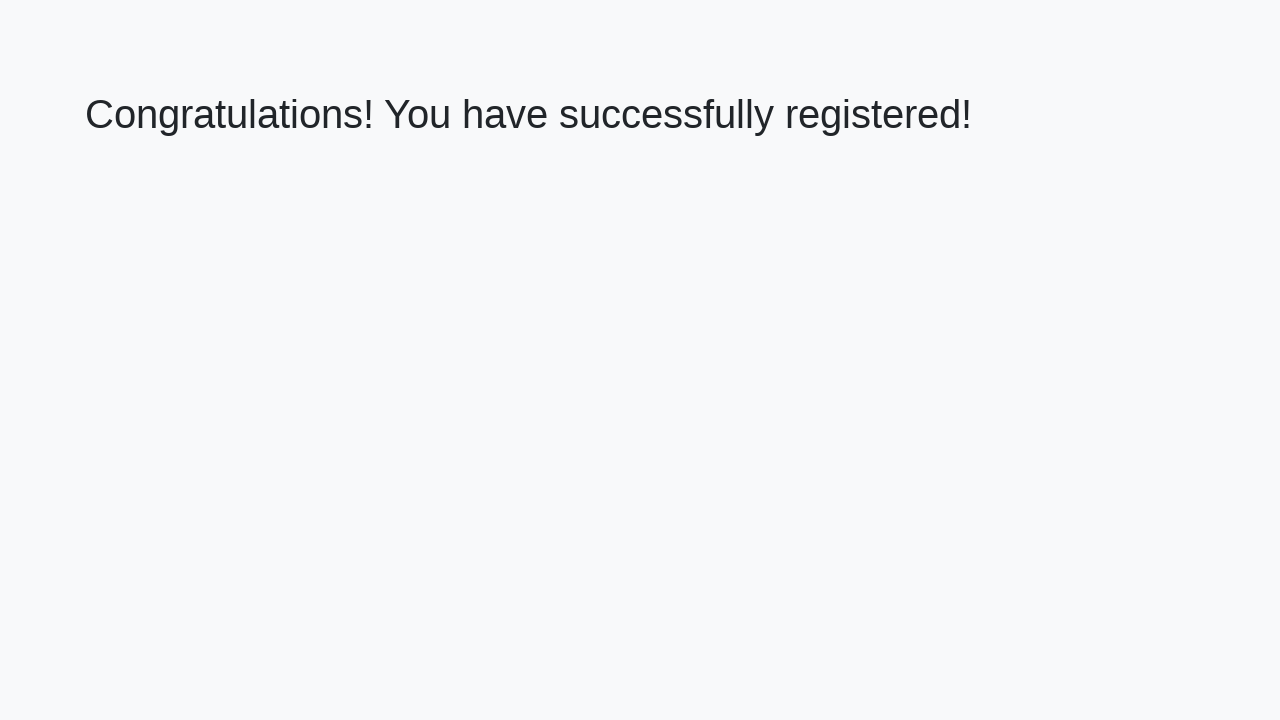

Retrieved welcome message text
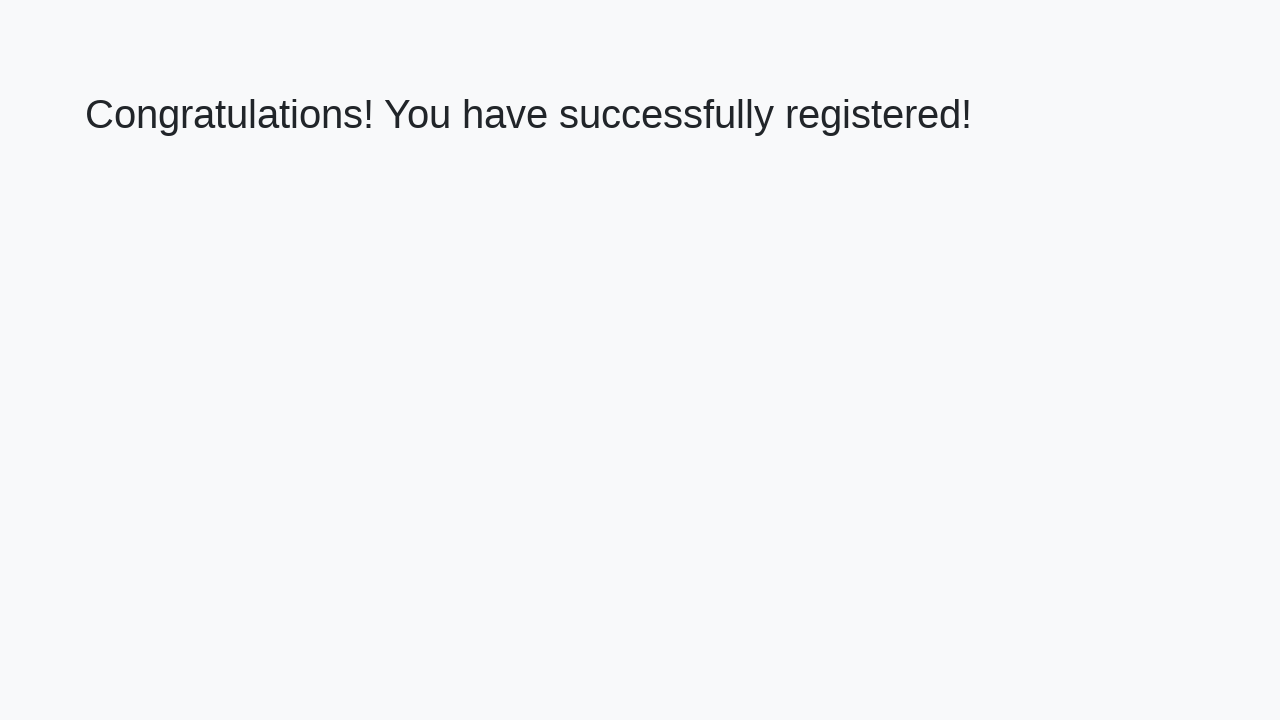

Verified successful registration message: 'Congratulations! You have successfully registered!'
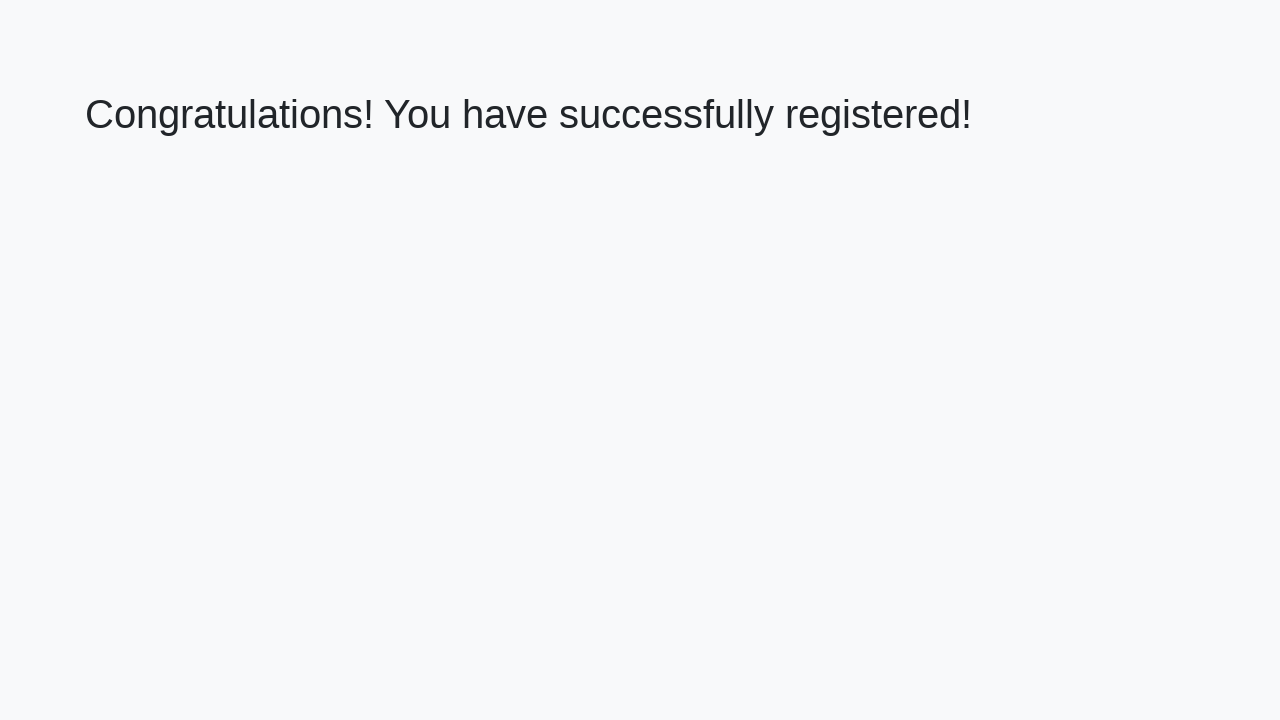

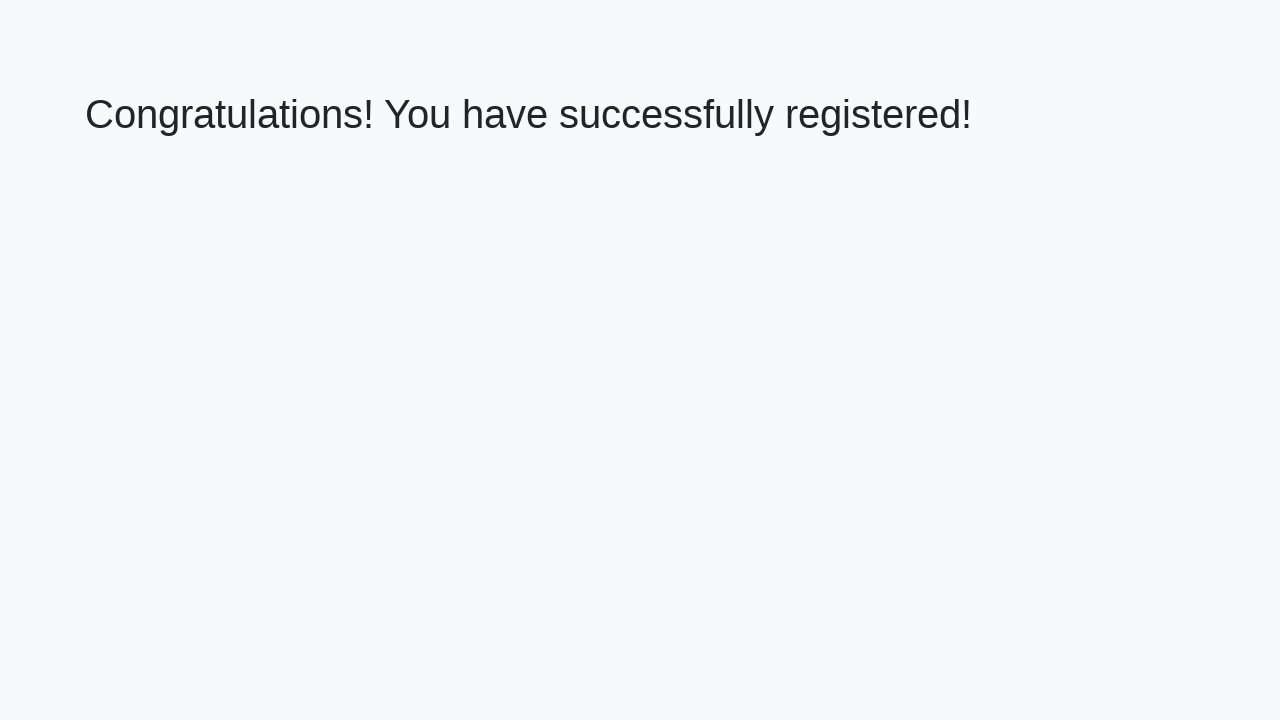